Tests checkbox functionality by toggling each checkbox and verifying the state changes

Starting URL: http://the-internet.herokuapp.com/checkboxes

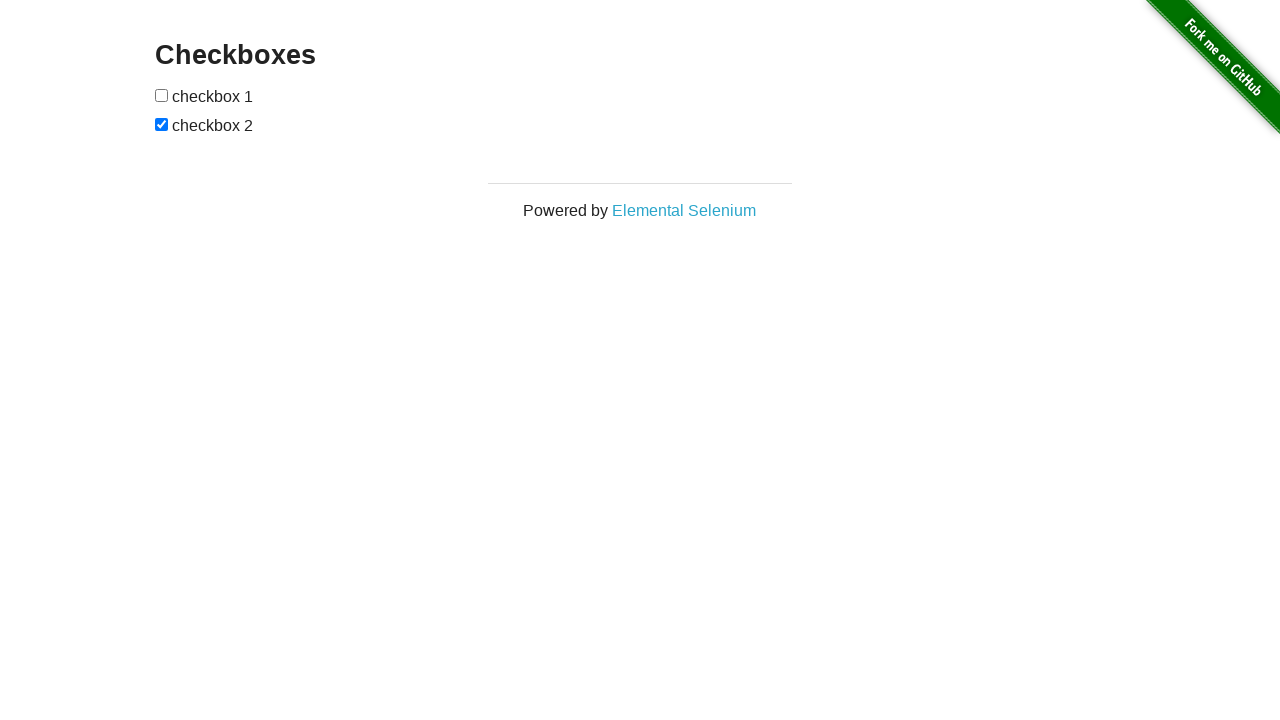

Navigated to checkbox test page
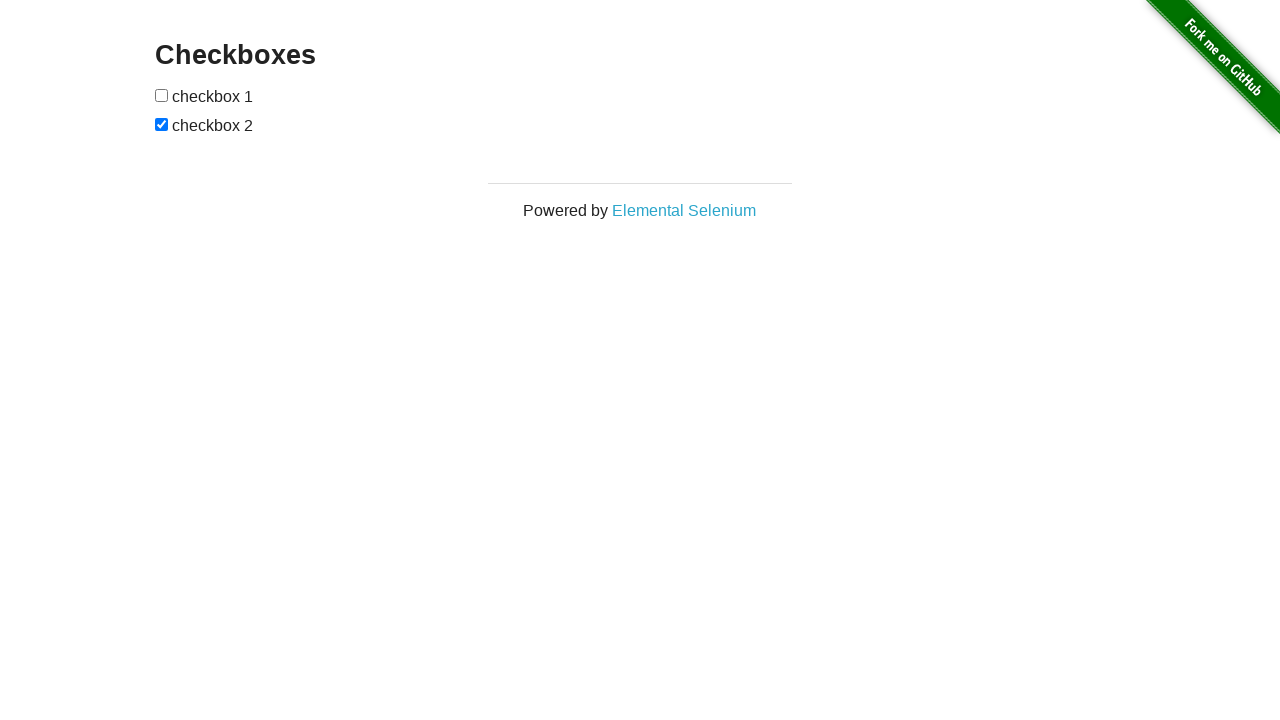

Located all checkboxes on the page
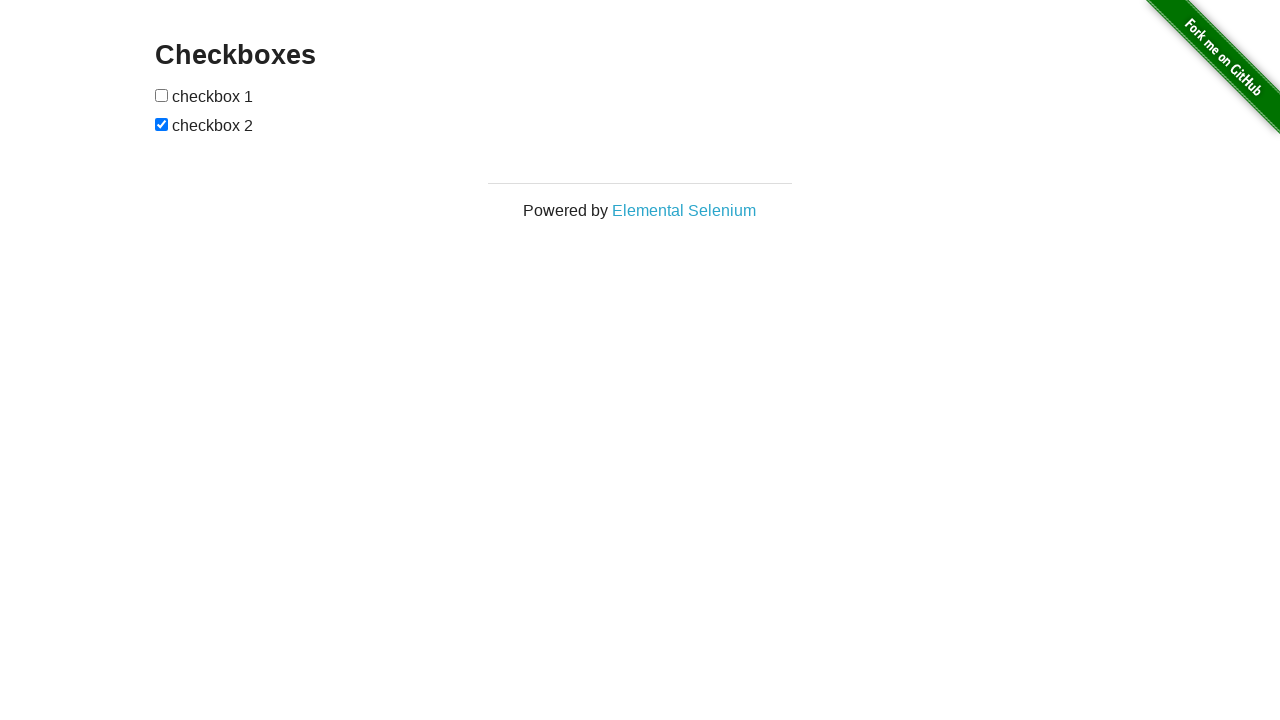

Checked initial state of checkbox 1: False
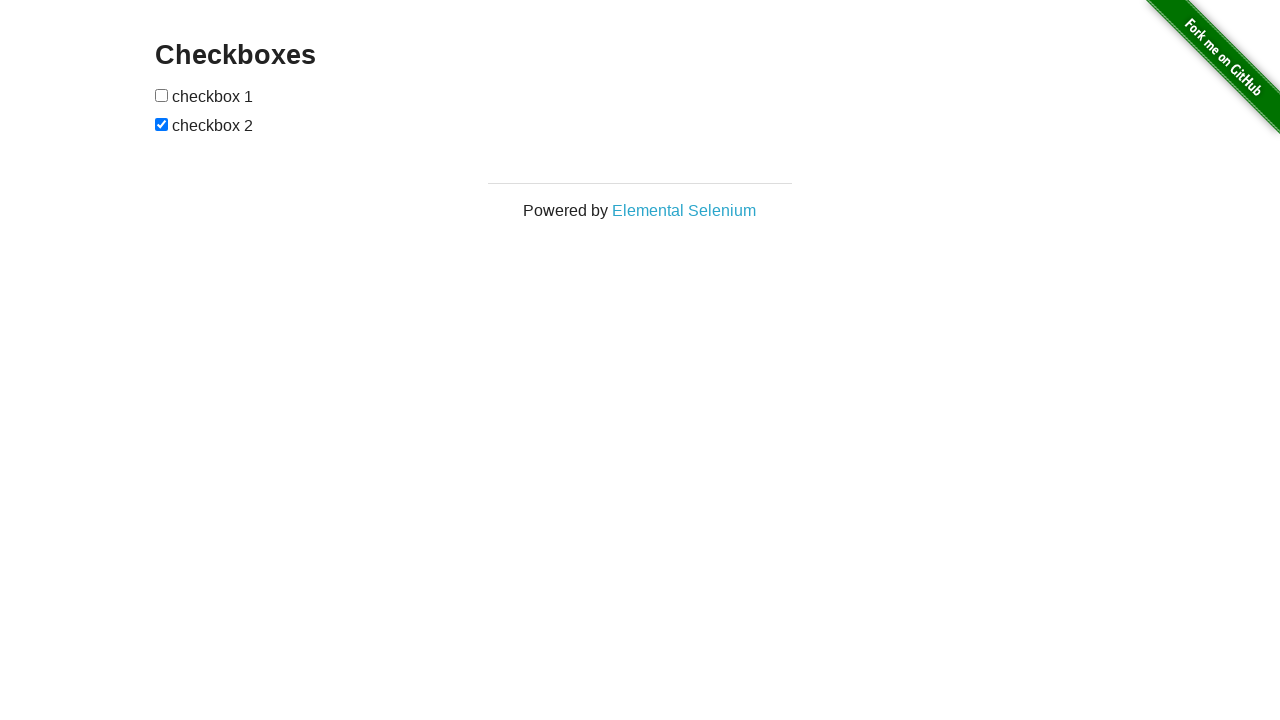

Clicked checkbox 1 to toggle state at (162, 95) on input[type='checkbox'] >> nth=0
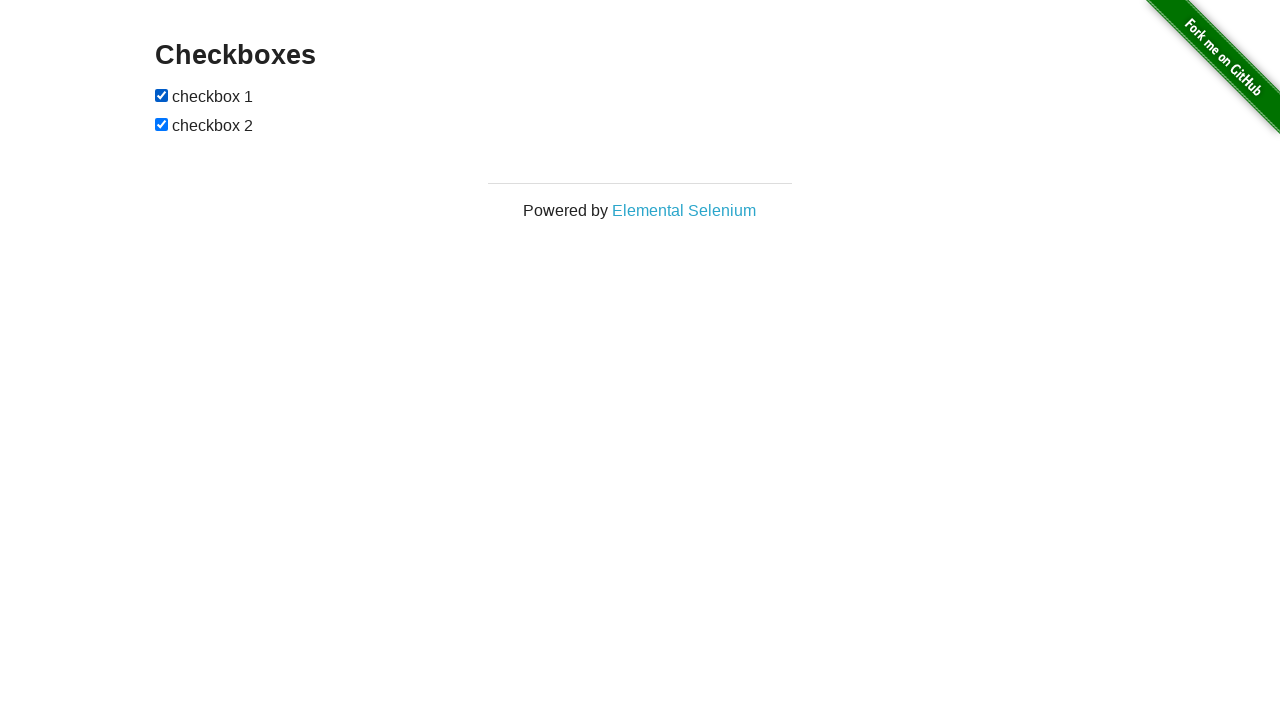

Verified checkbox 1 state changed from False to True
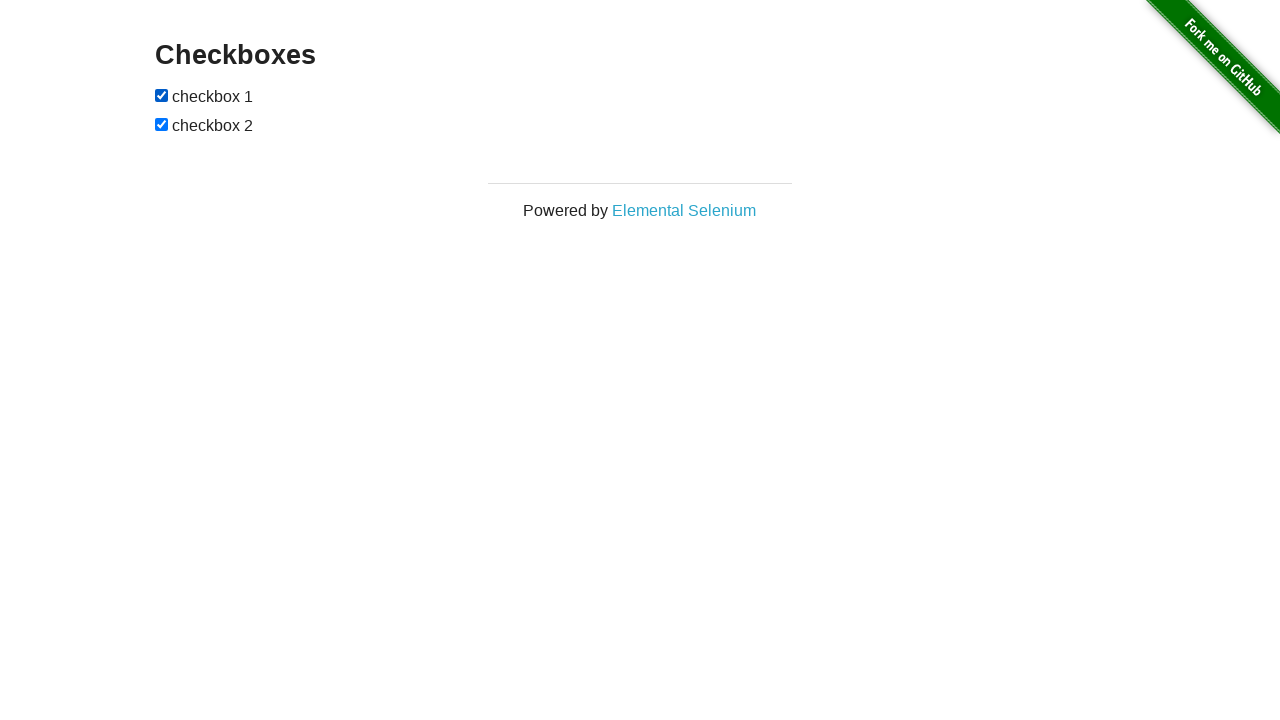

Checked initial state of checkbox 2: True
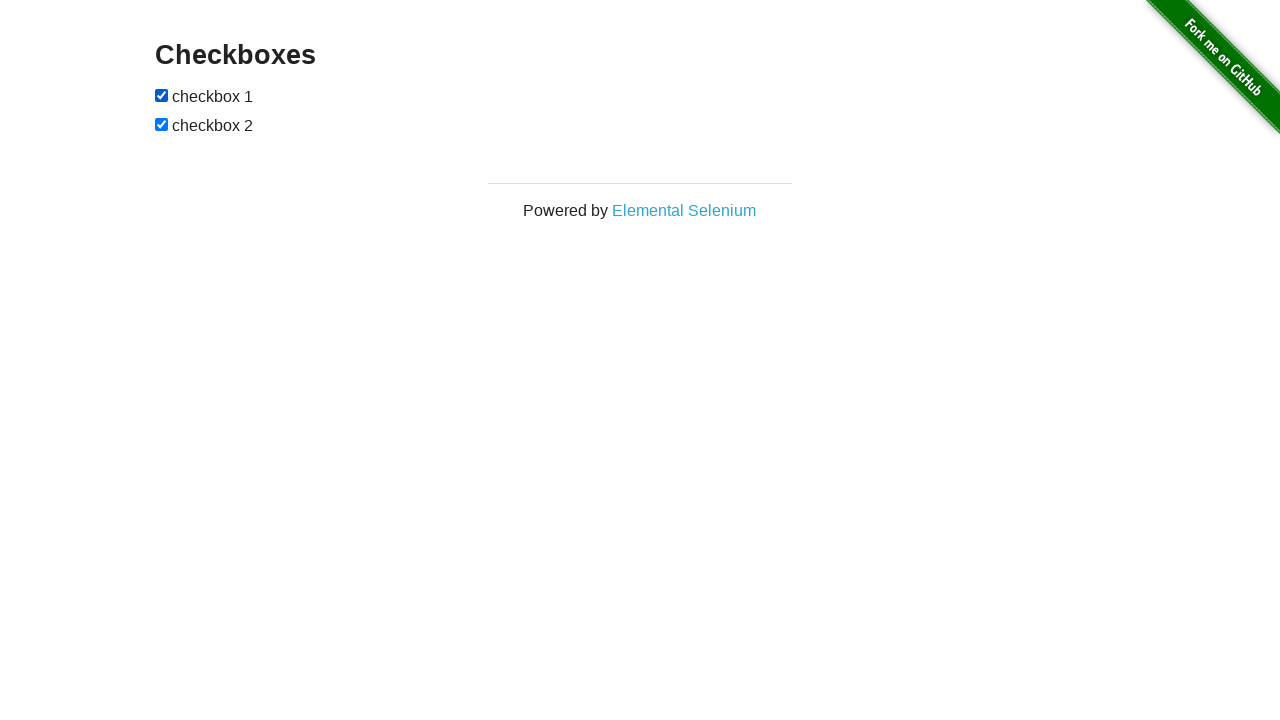

Clicked checkbox 2 to toggle state at (162, 124) on input[type='checkbox'] >> nth=1
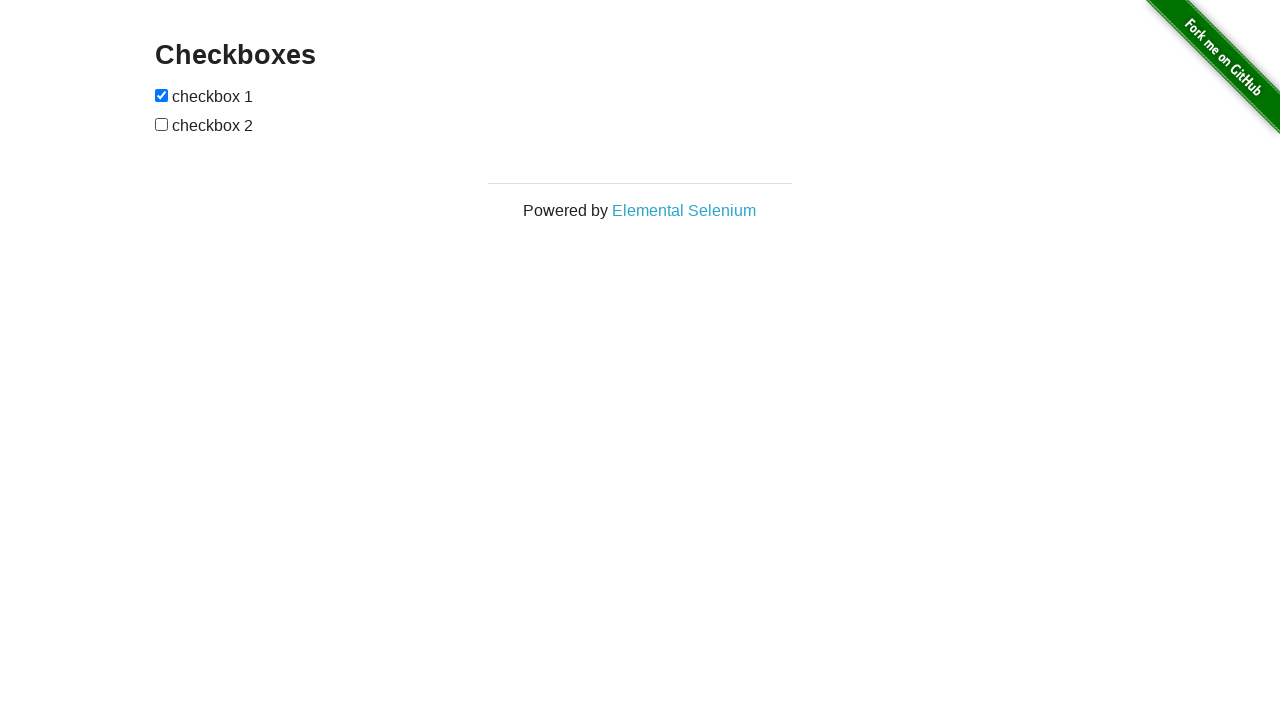

Verified checkbox 2 state changed from True to False
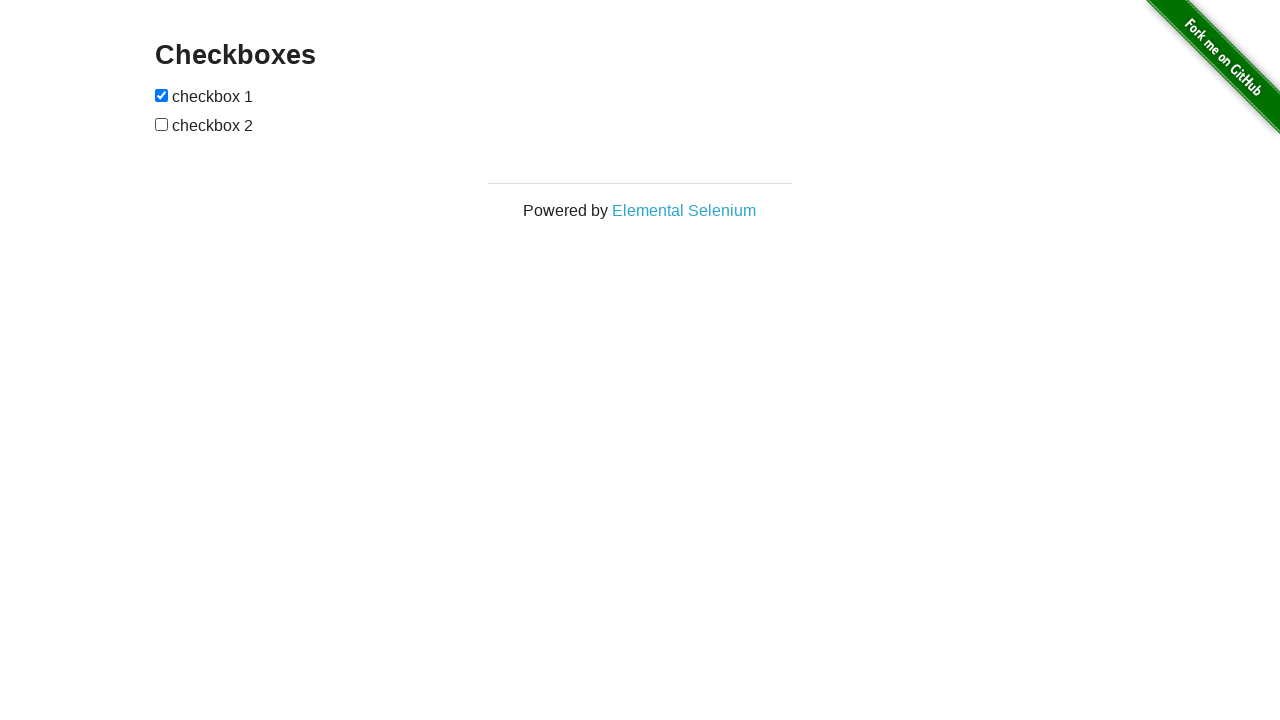

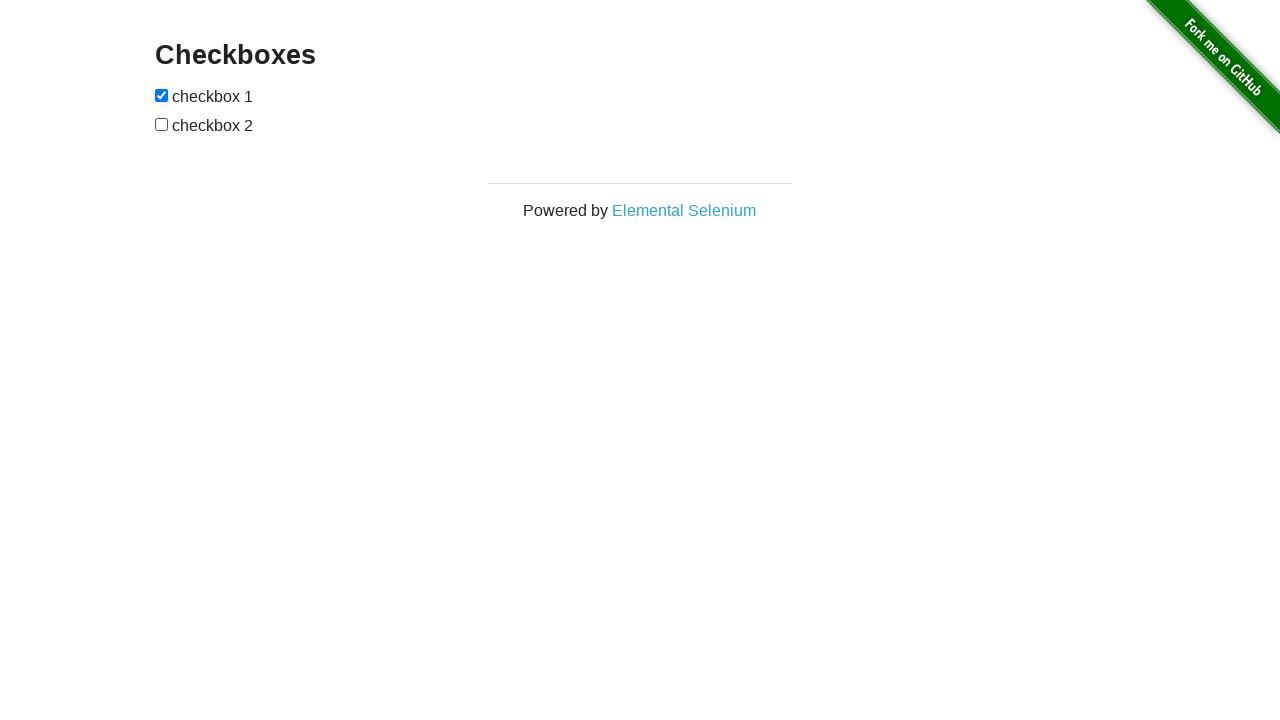